Tests a registration form by filling all required fields (marked with asterisks) with test data, submitting the form, and verifying the success message appears.

Starting URL: http://suninjuly.github.io/registration1.html

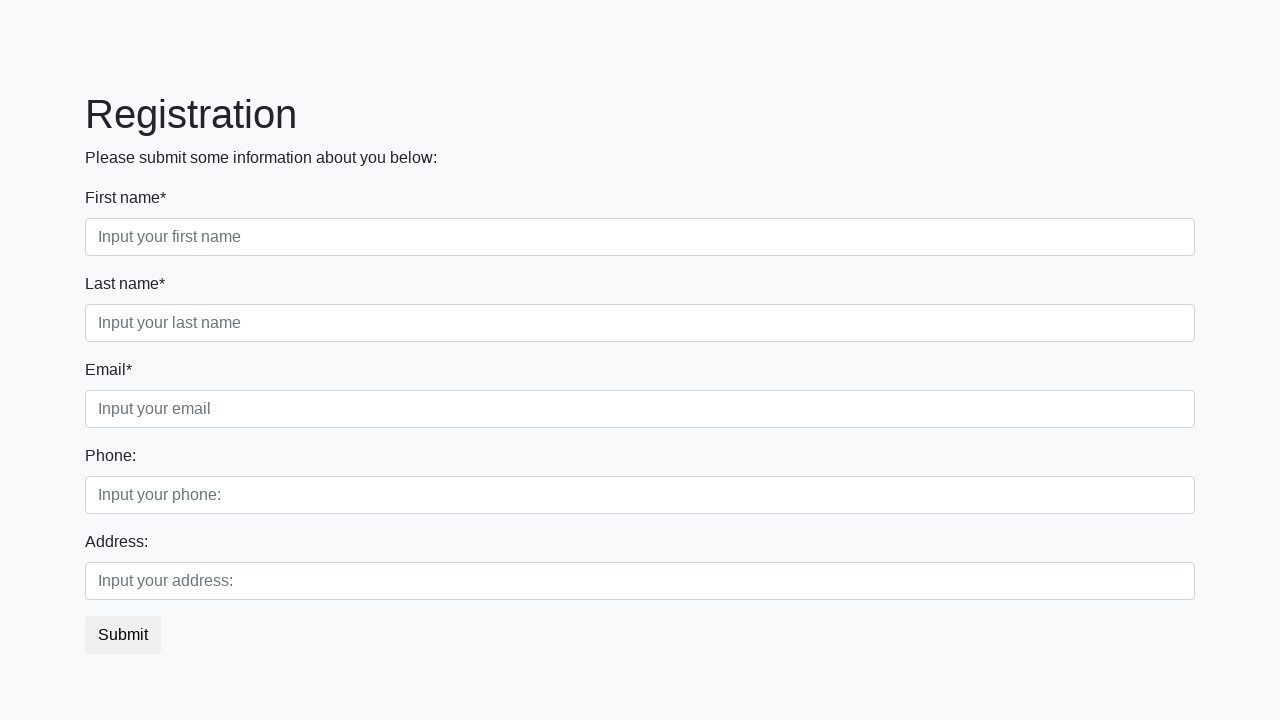

Located all required input fields marked with asterisks
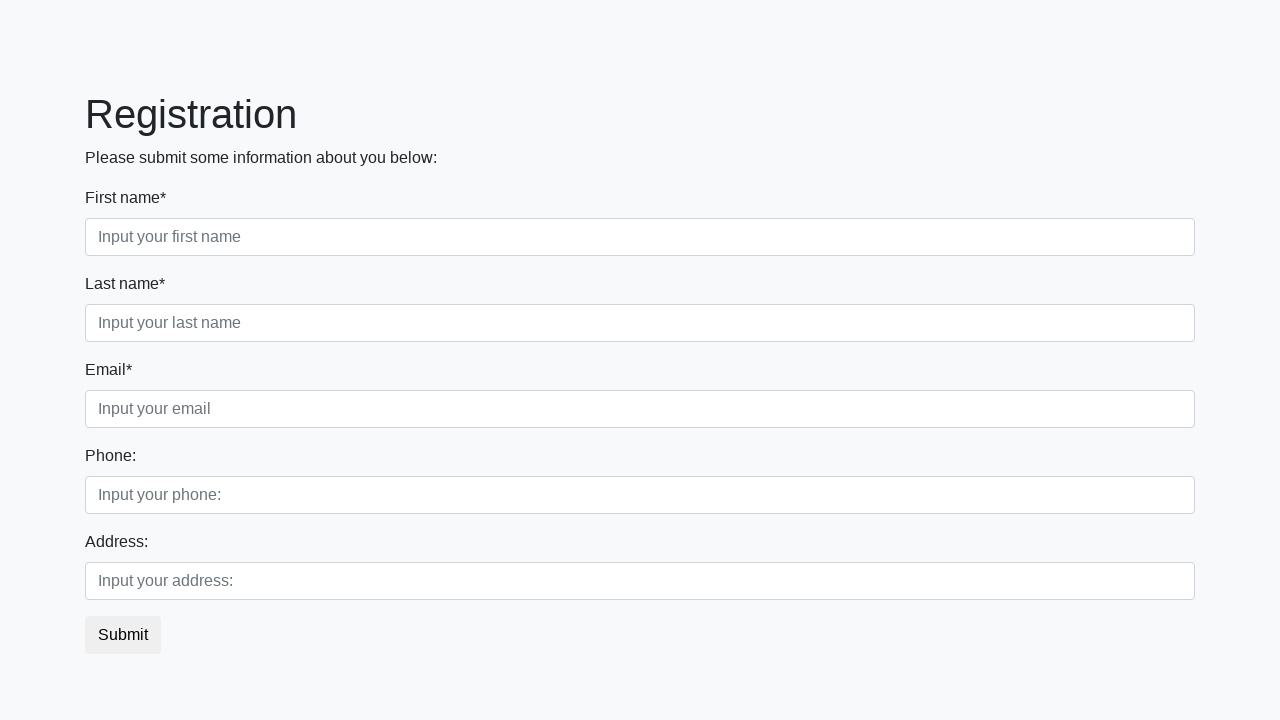

Found 3 required fields to fill
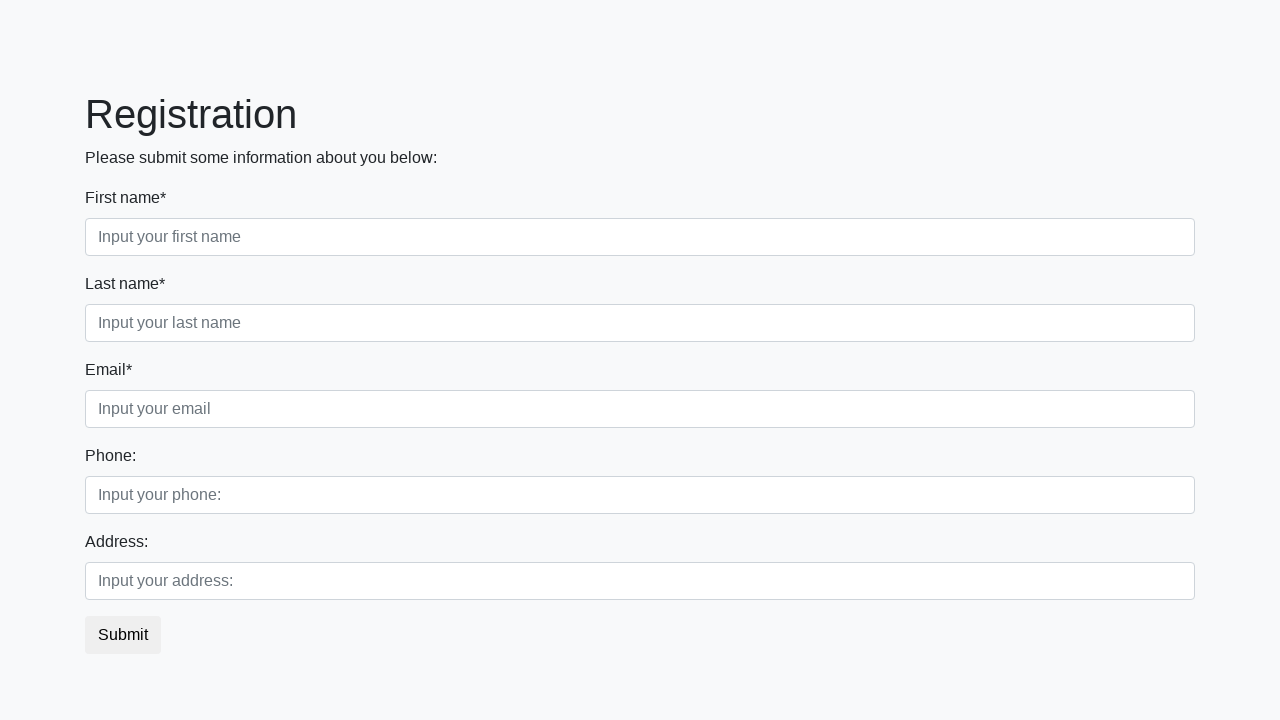

Filled required field 1 with 'Test Answer 1' on xpath=//label[contains(text(), '*')]/following-sibling::input >> nth=0
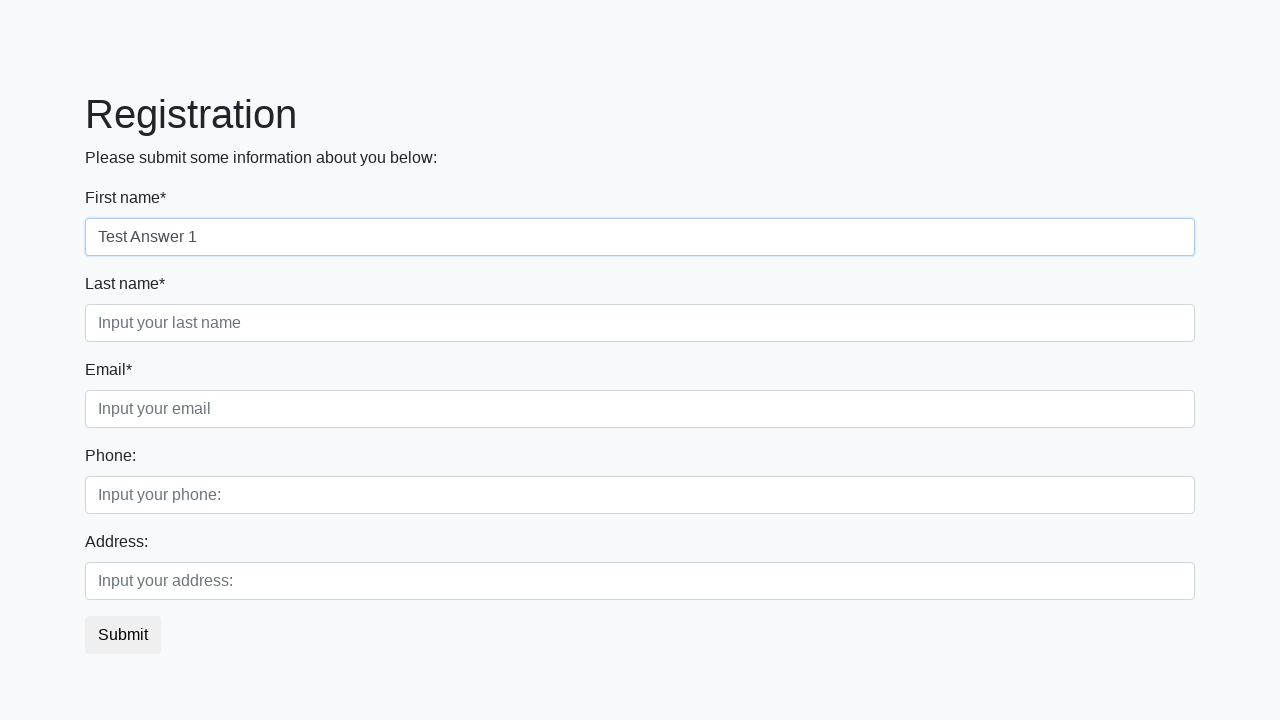

Filled required field 2 with 'Test Answer 2' on xpath=//label[contains(text(), '*')]/following-sibling::input >> nth=1
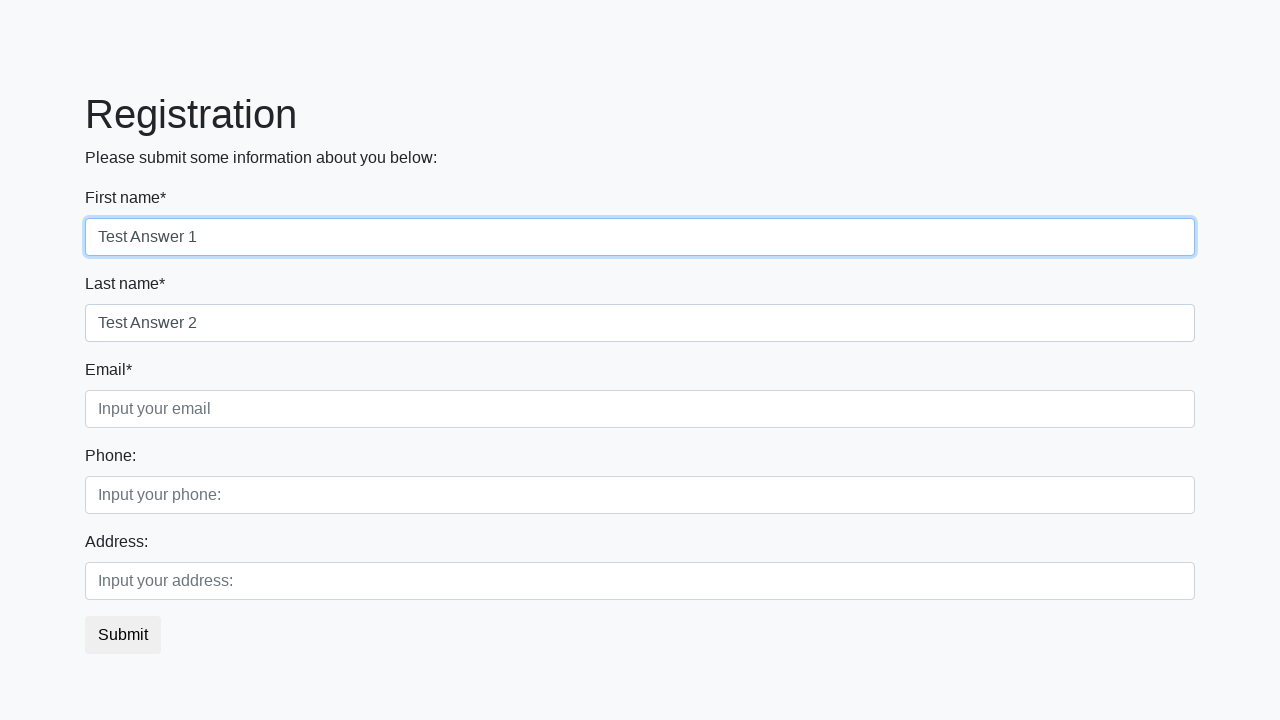

Filled required field 3 with 'Test Answer 3' on xpath=//label[contains(text(), '*')]/following-sibling::input >> nth=2
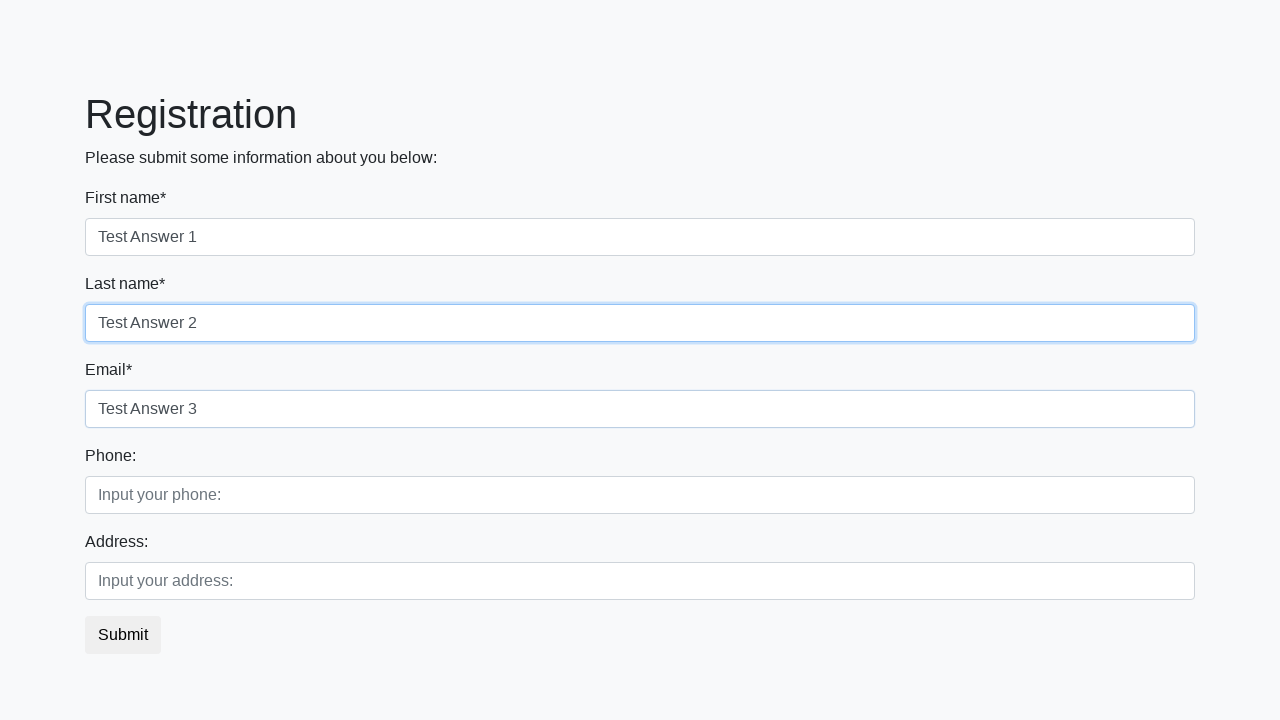

Clicked the submit button to submit the registration form at (123, 635) on button.btn
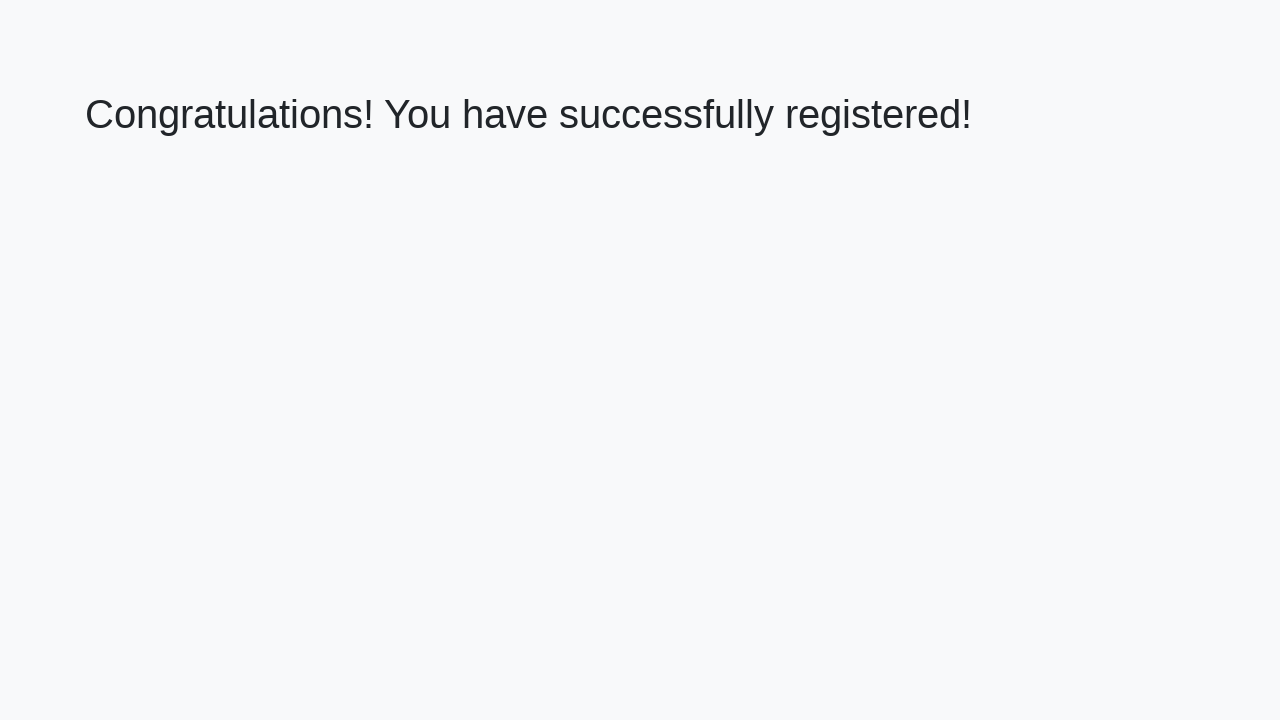

Success page loaded and welcome heading appeared
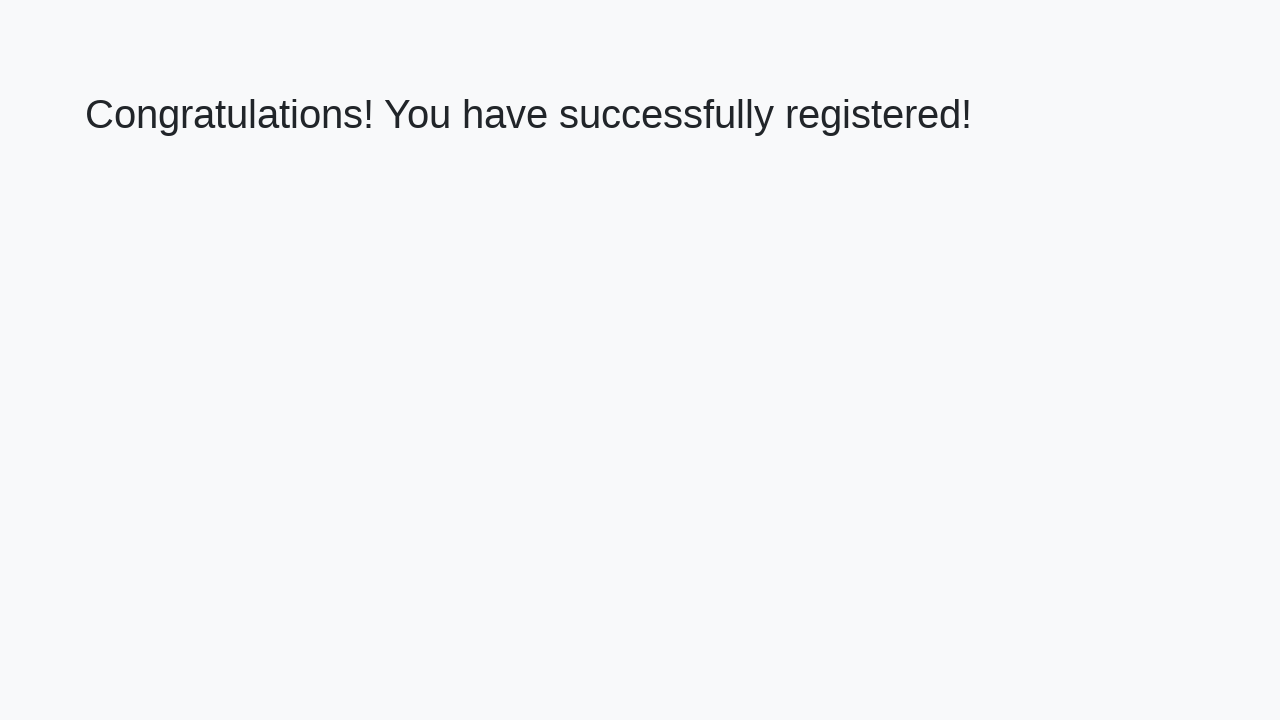

Retrieved success message text: 'Congratulations! You have successfully registered!'
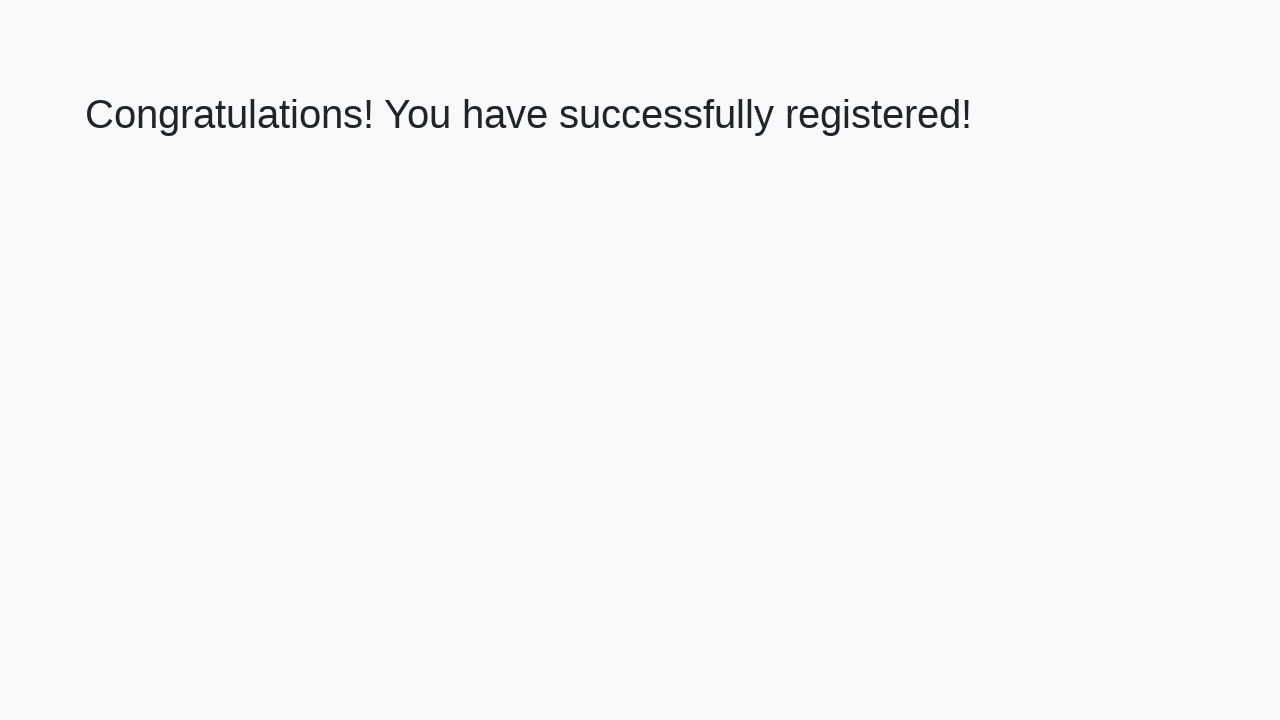

Verified success message matches expected text
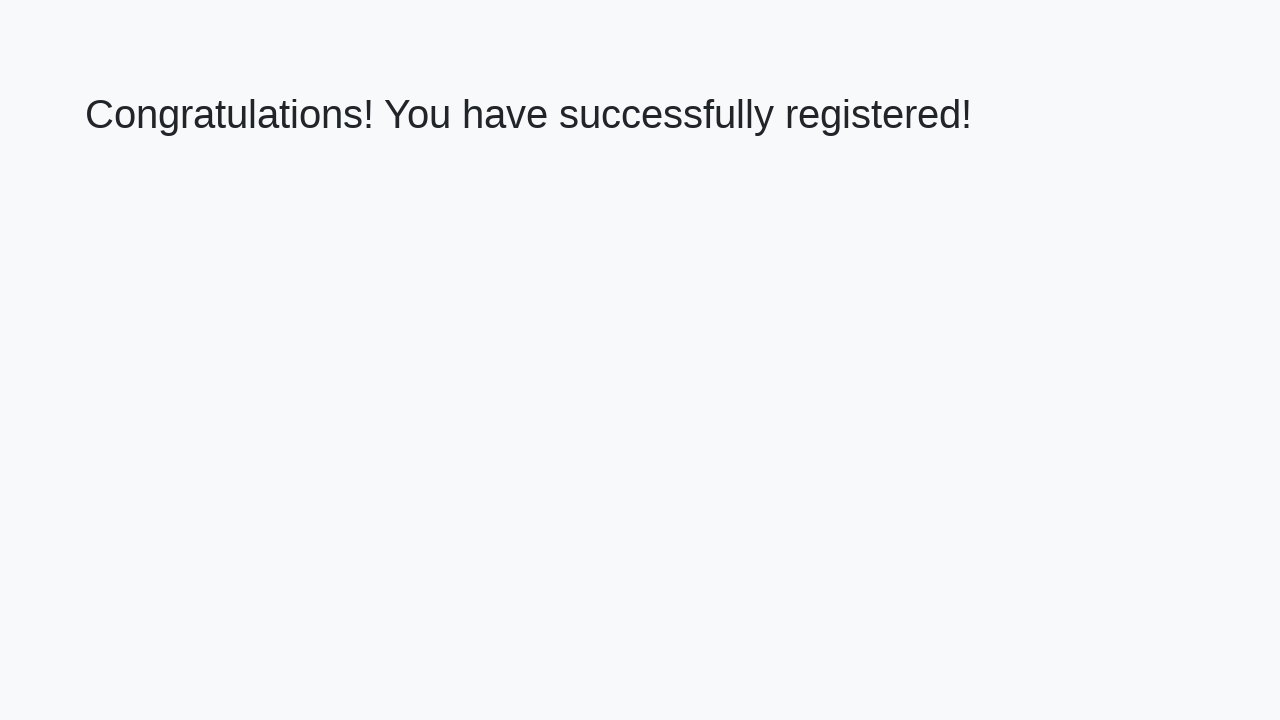

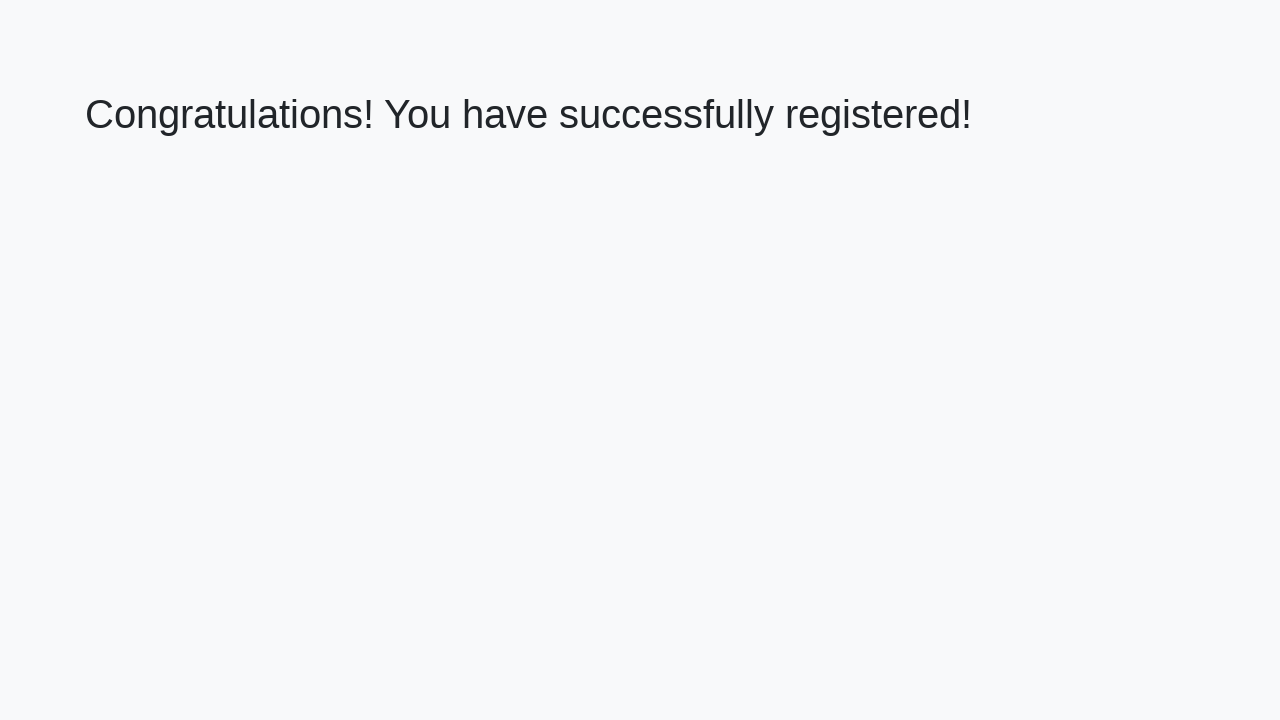